Tests marking individual todo items as complete by checking their checkboxes.

Starting URL: https://demo.playwright.dev/todomvc

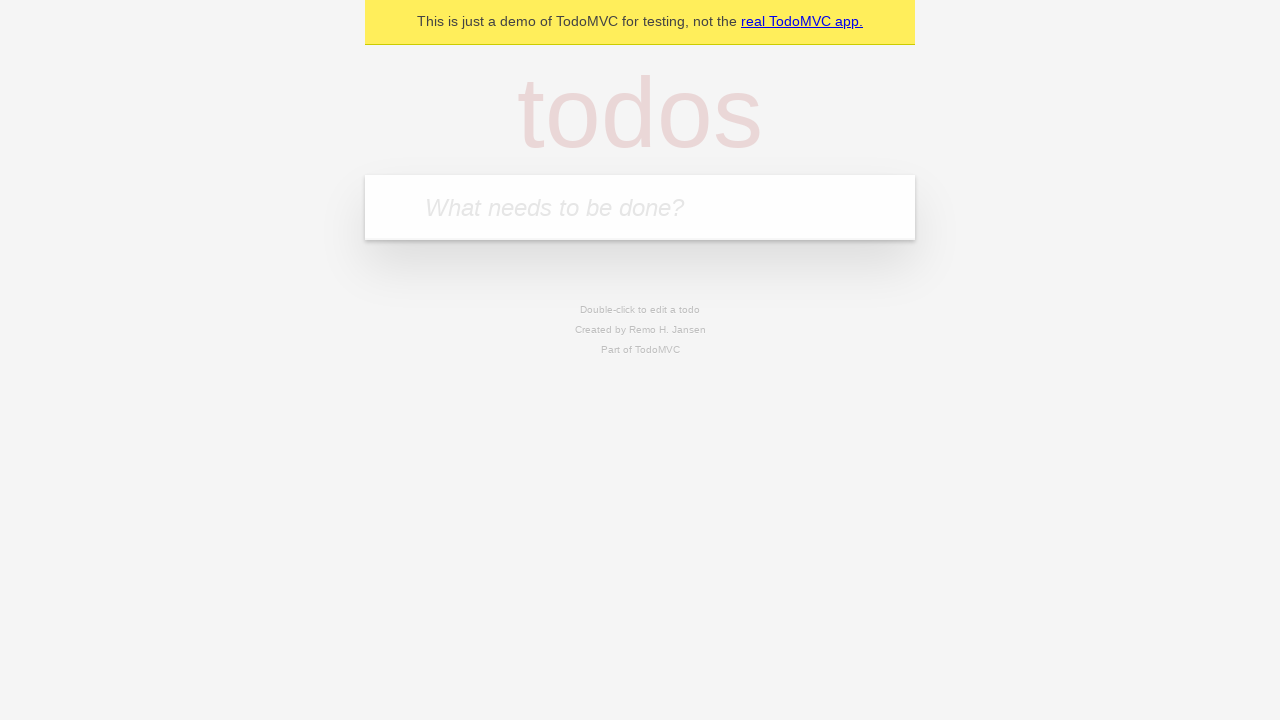

Filled todo input with 'buy some cheese' on internal:attr=[placeholder="What needs to be done?"i]
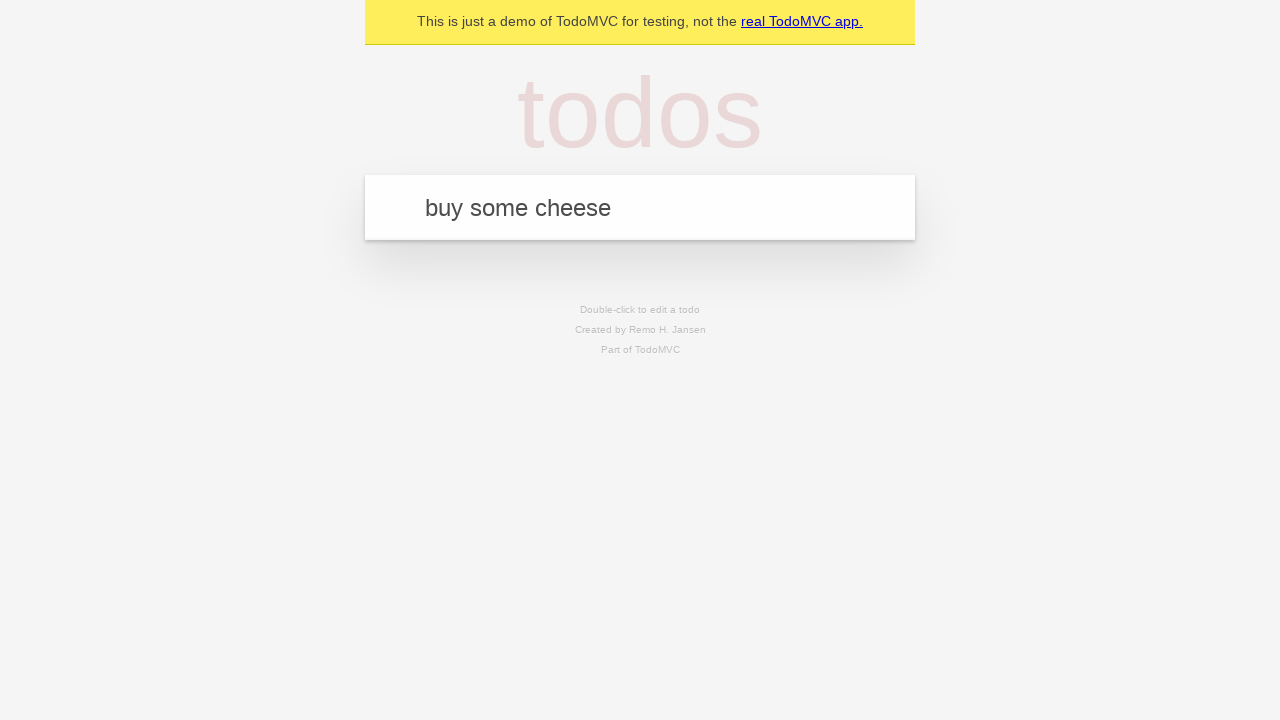

Pressed Enter to create first todo item on internal:attr=[placeholder="What needs to be done?"i]
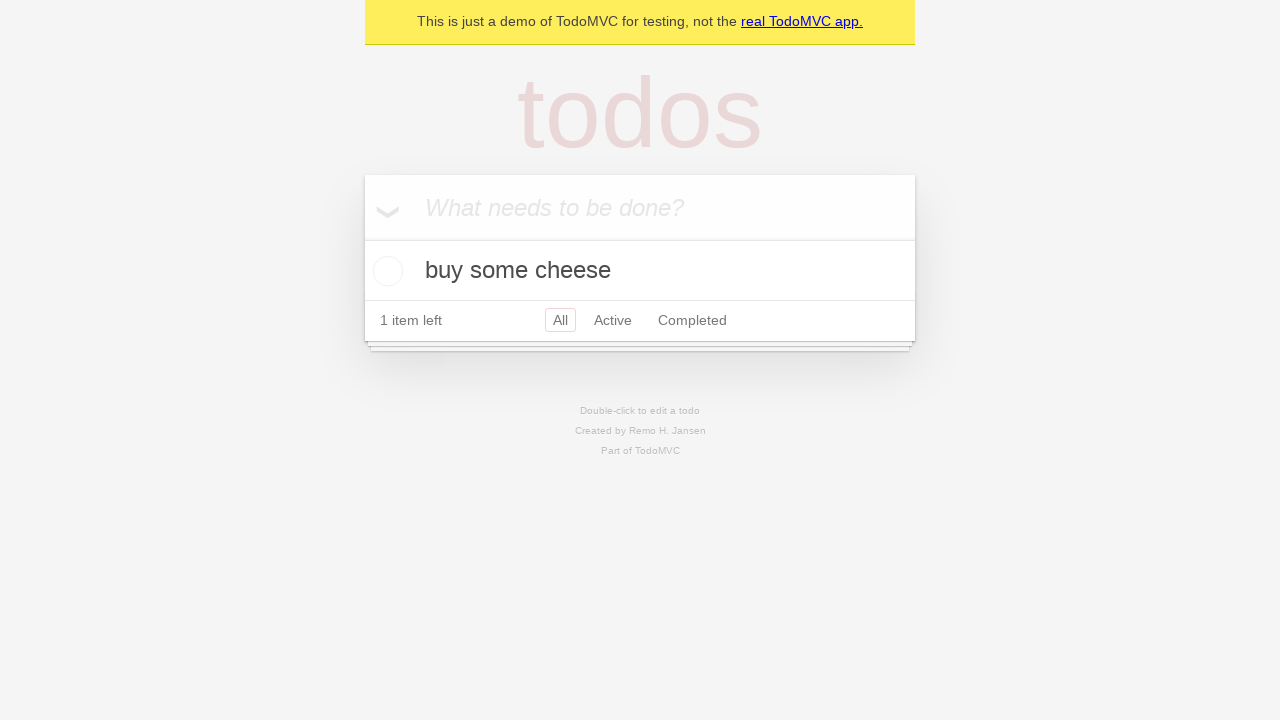

Filled todo input with 'feed the cat' on internal:attr=[placeholder="What needs to be done?"i]
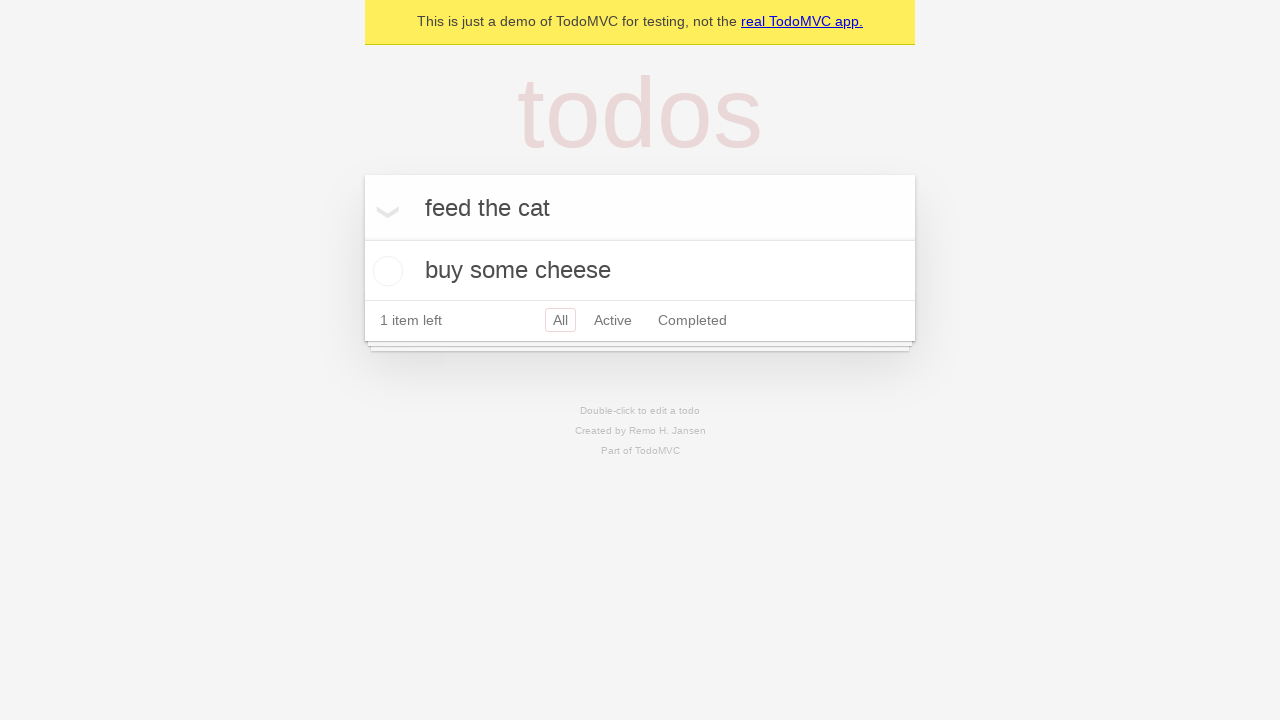

Pressed Enter to create second todo item on internal:attr=[placeholder="What needs to be done?"i]
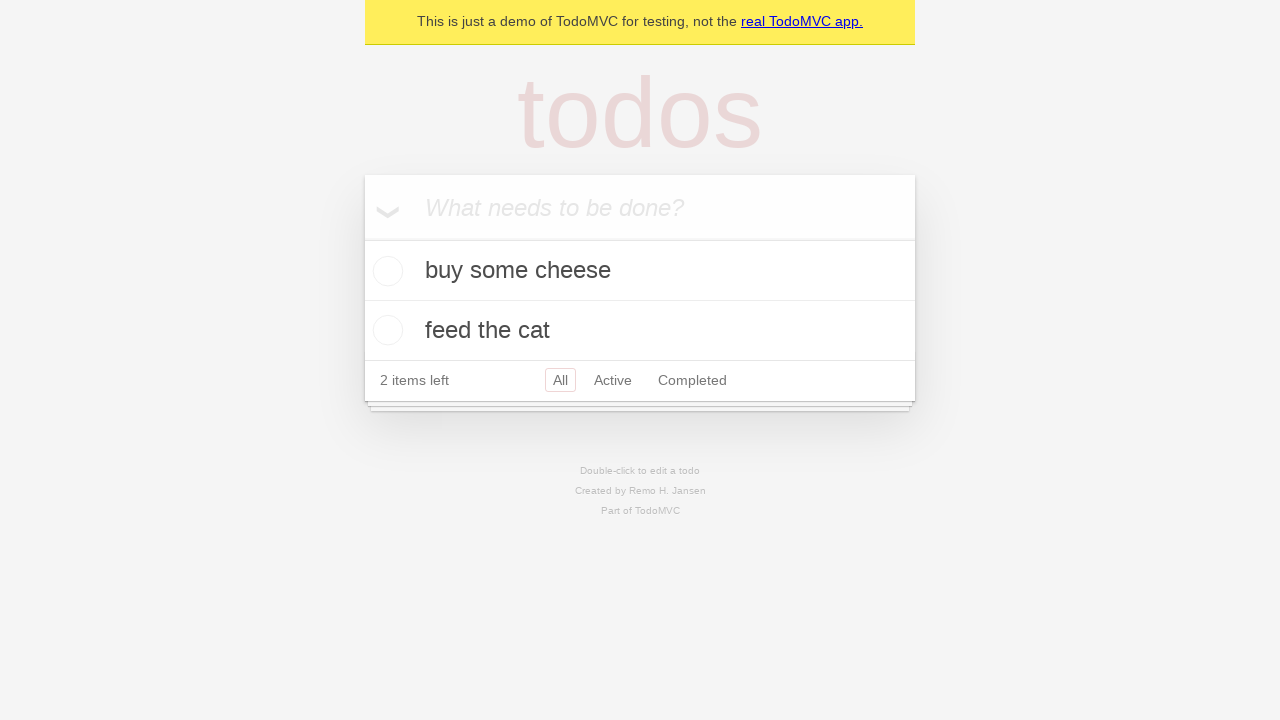

Checked checkbox for first todo item 'buy some cheese' at (385, 271) on internal:testid=[data-testid="todo-item"s] >> nth=0 >> internal:role=checkbox
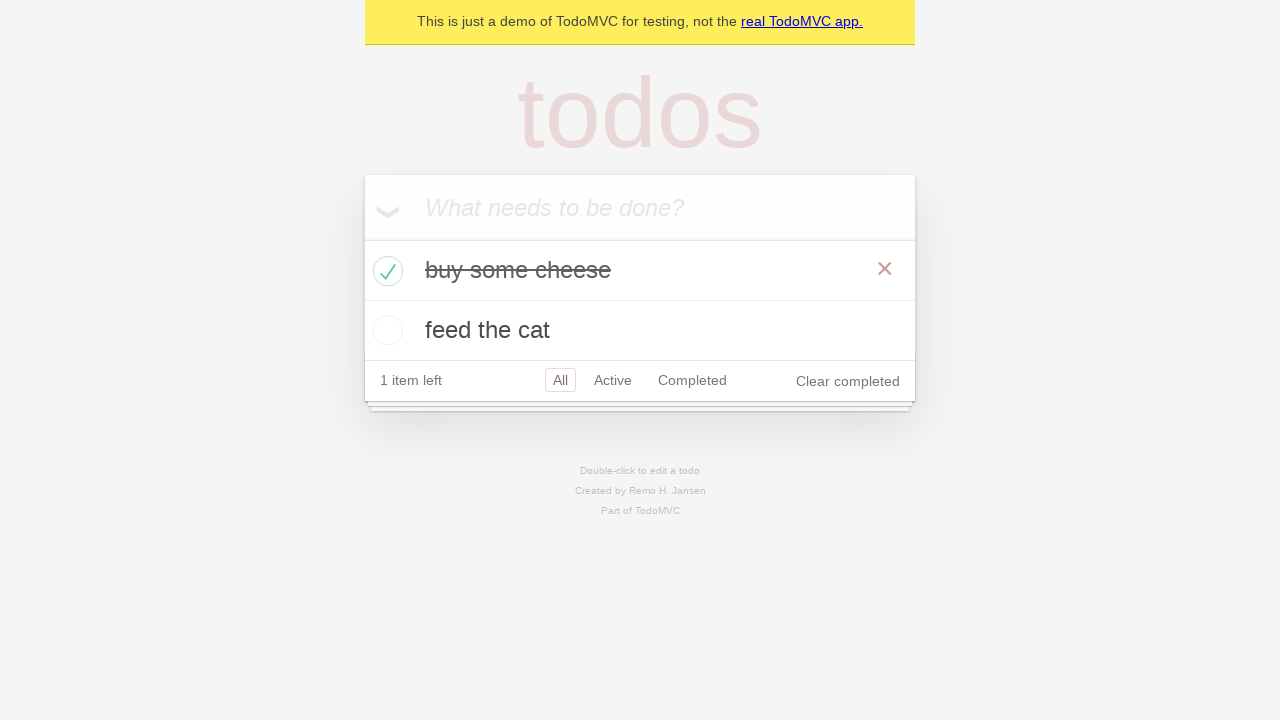

Checked checkbox for second todo item 'feed the cat' at (385, 330) on internal:testid=[data-testid="todo-item"s] >> nth=1 >> internal:role=checkbox
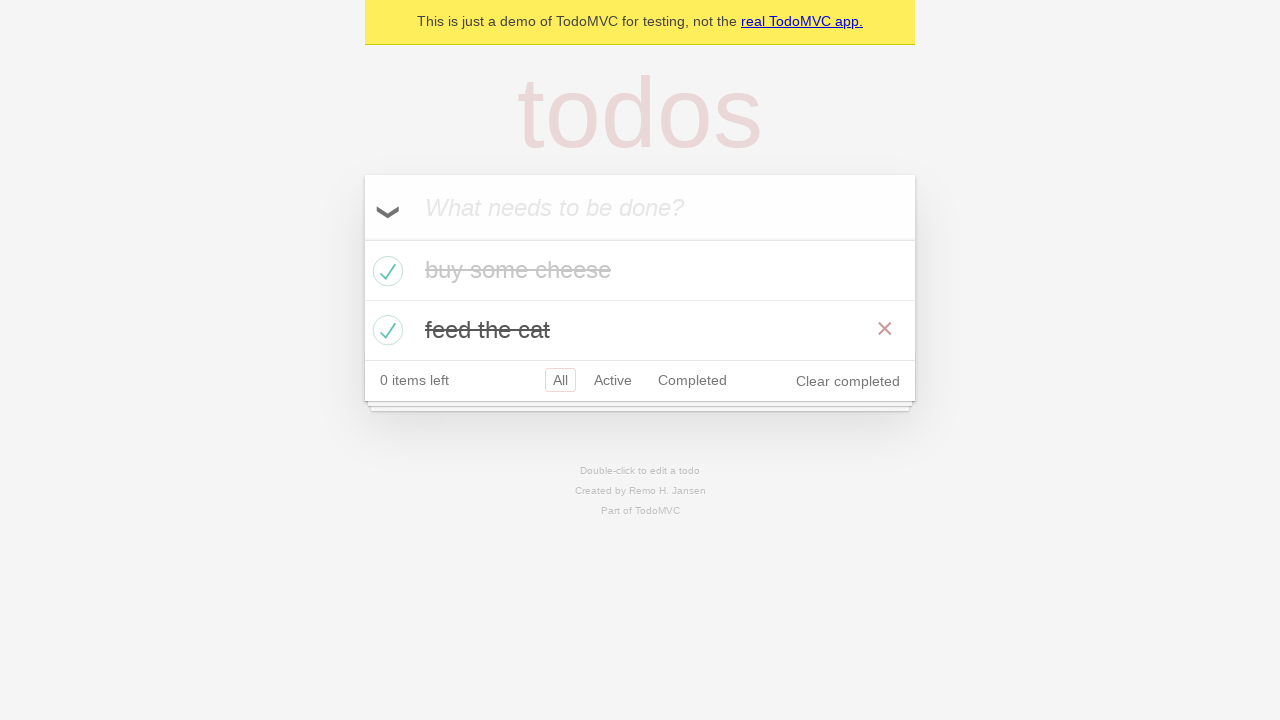

Verified both todo items are marked as completed
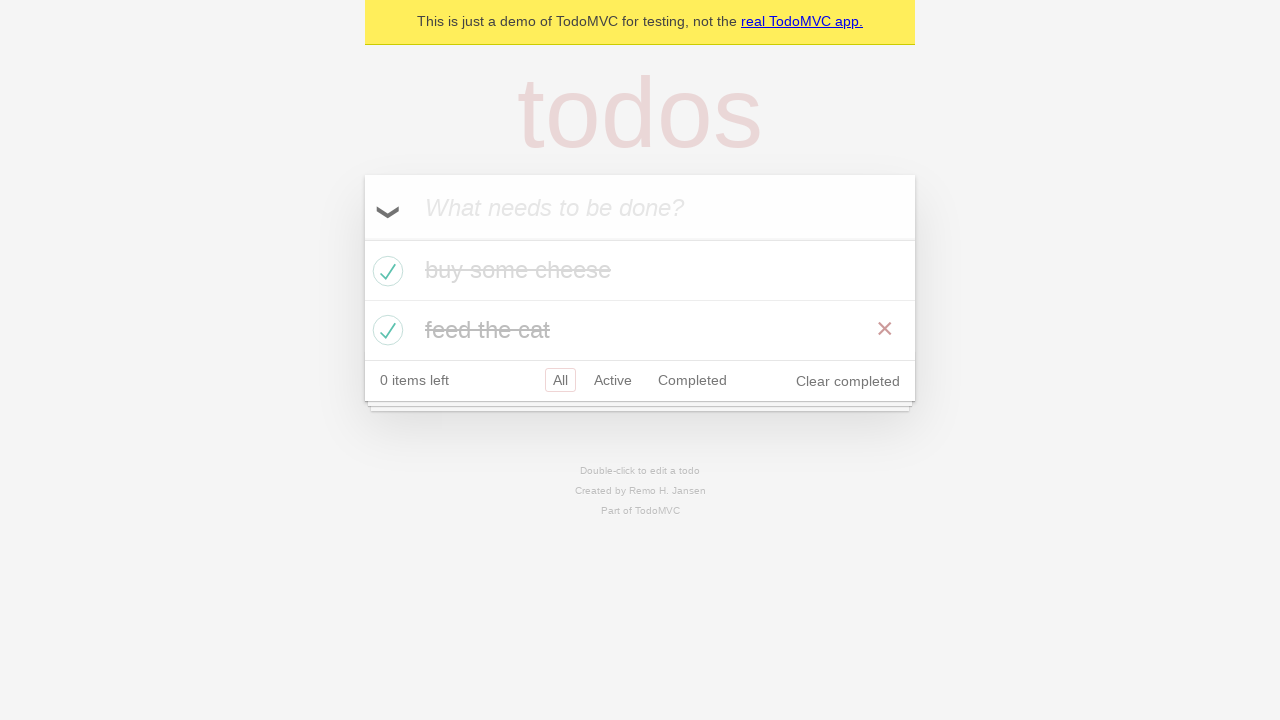

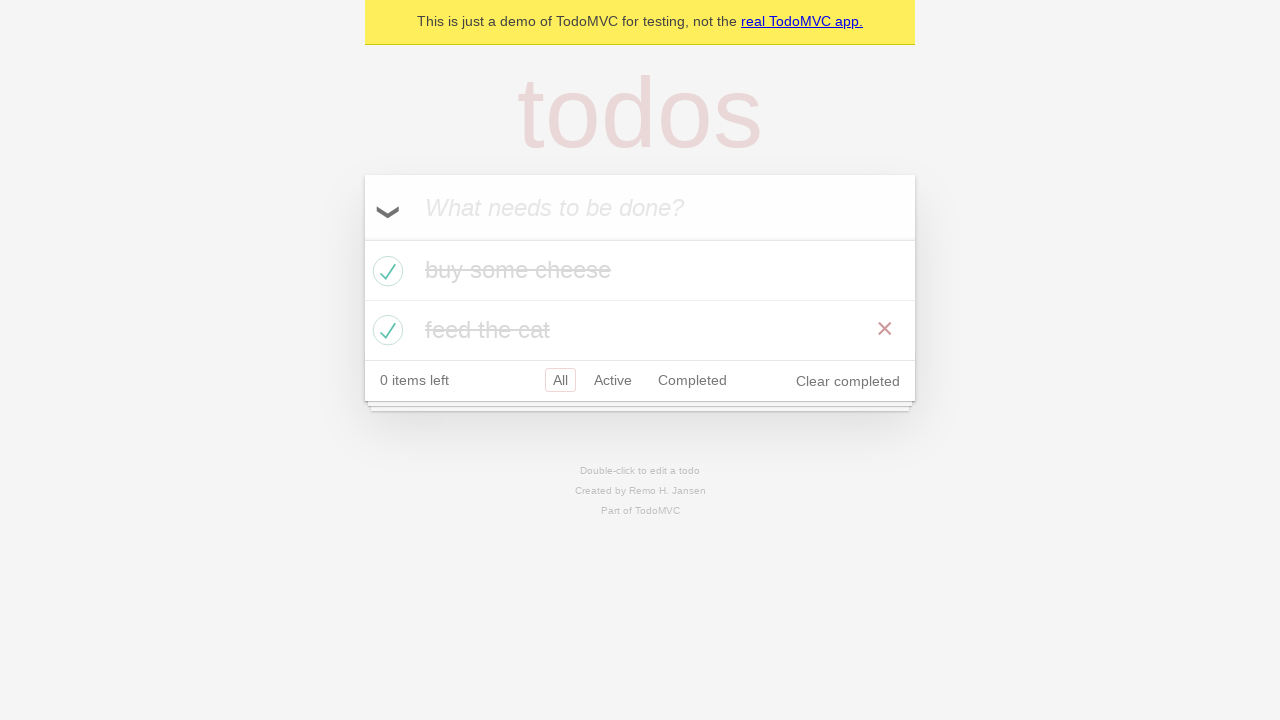